Tests filtering to display only completed items by clicking the Completed link

Starting URL: https://demo.playwright.dev/todomvc

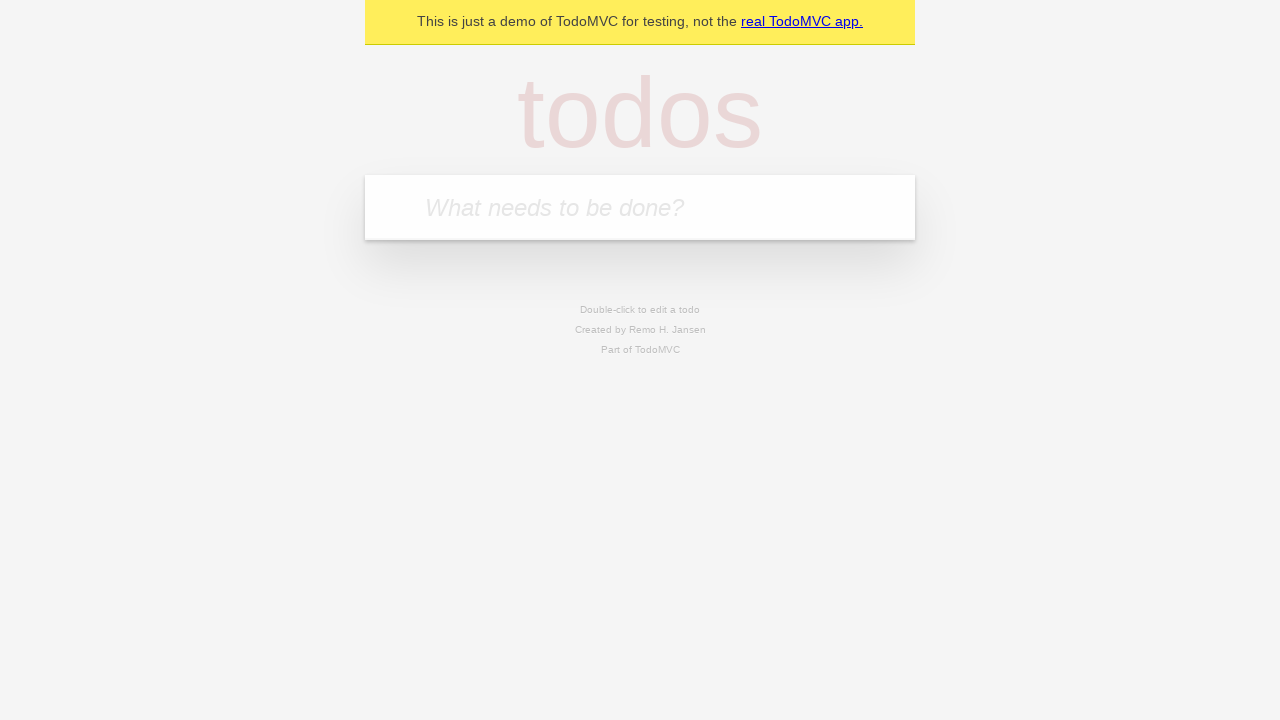

Filled todo input with 'buy some cheese' on internal:attr=[placeholder="What needs to be done?"i]
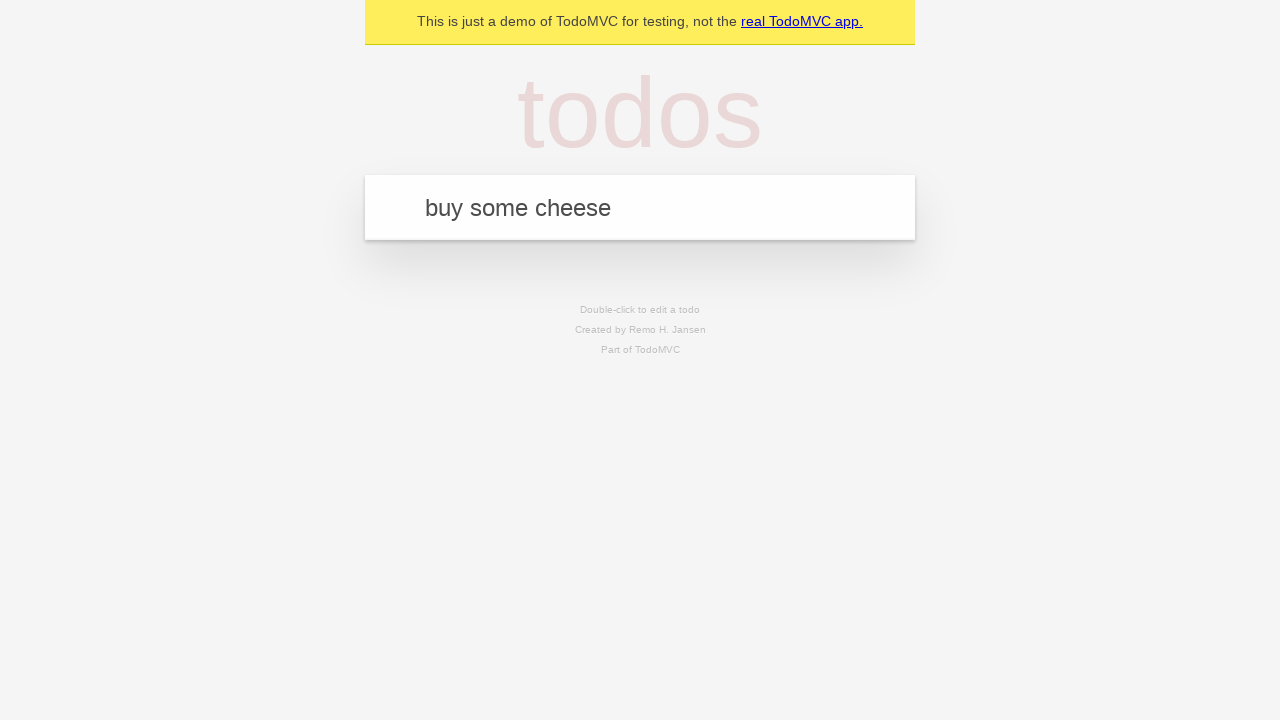

Pressed Enter to add todo 'buy some cheese' on internal:attr=[placeholder="What needs to be done?"i]
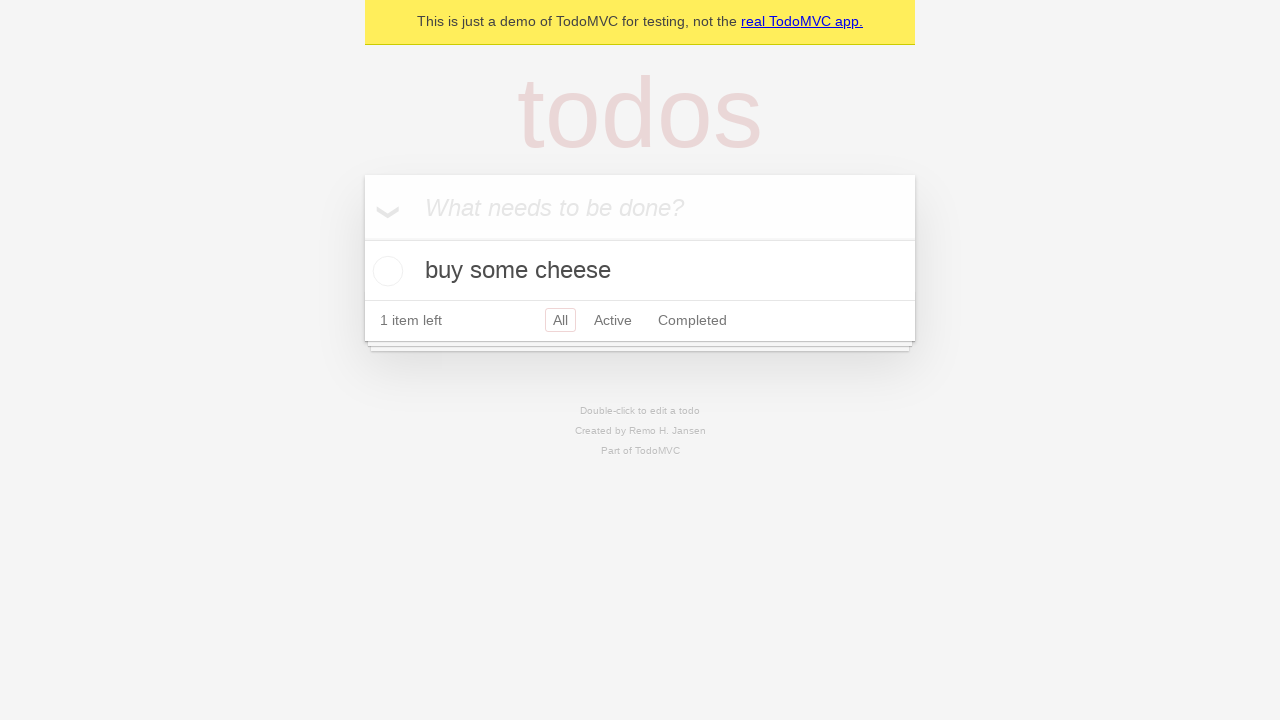

Filled todo input with 'feed the cat' on internal:attr=[placeholder="What needs to be done?"i]
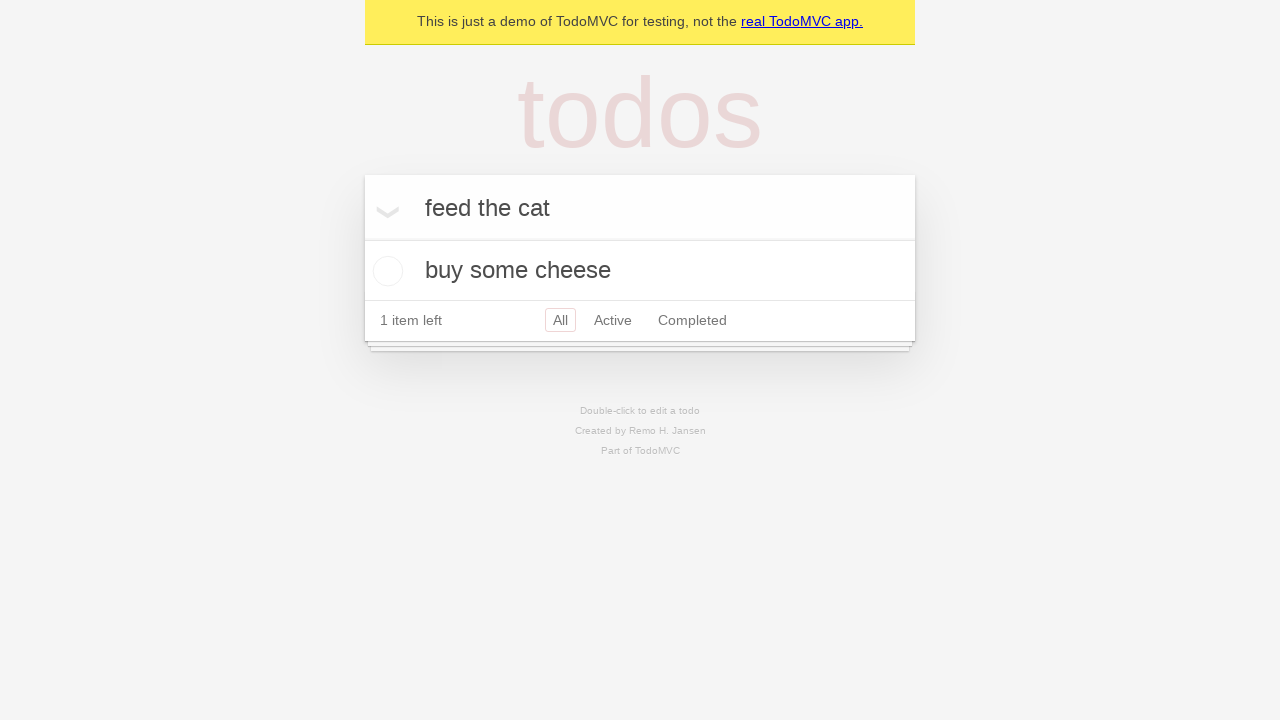

Pressed Enter to add todo 'feed the cat' on internal:attr=[placeholder="What needs to be done?"i]
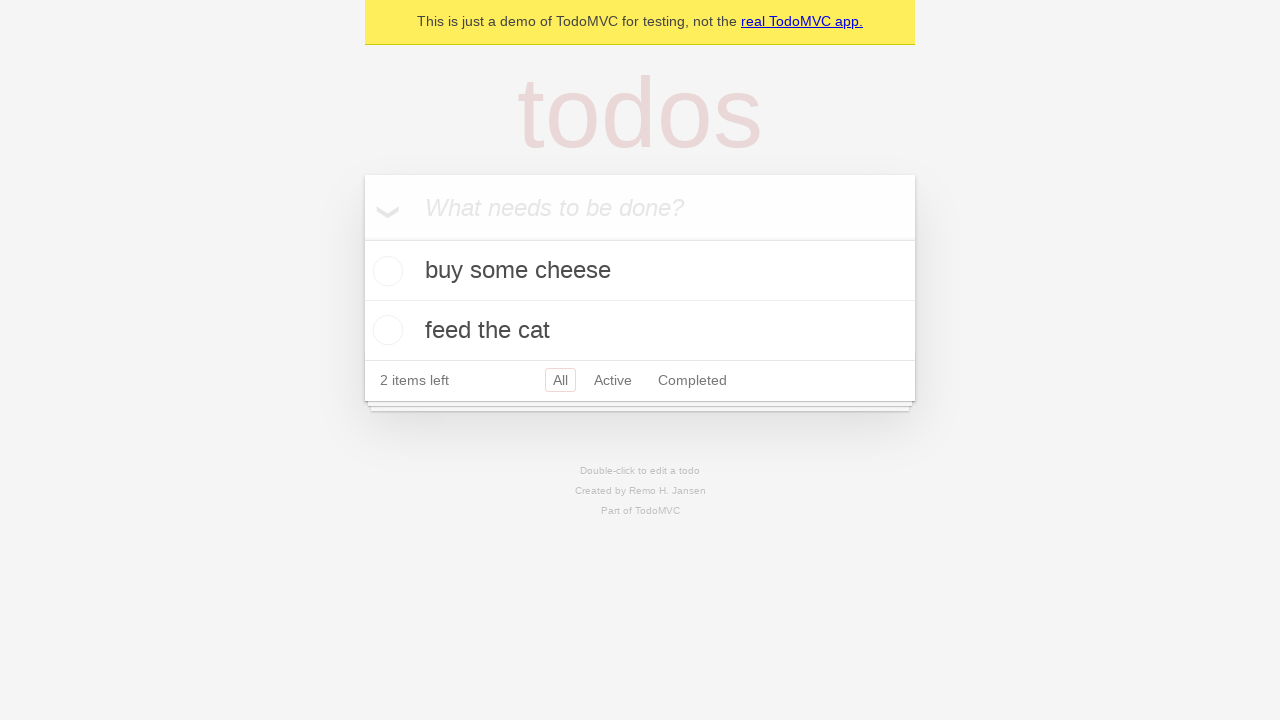

Filled todo input with 'book a doctors appointment' on internal:attr=[placeholder="What needs to be done?"i]
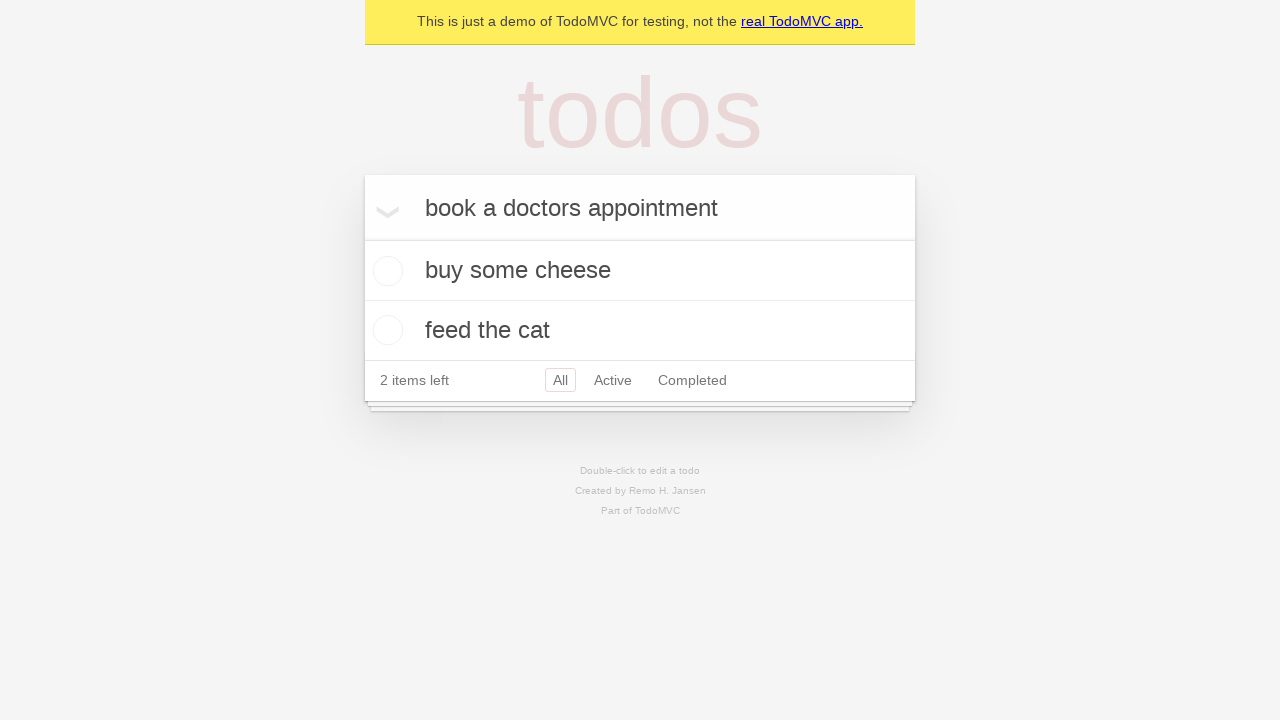

Pressed Enter to add todo 'book a doctors appointment' on internal:attr=[placeholder="What needs to be done?"i]
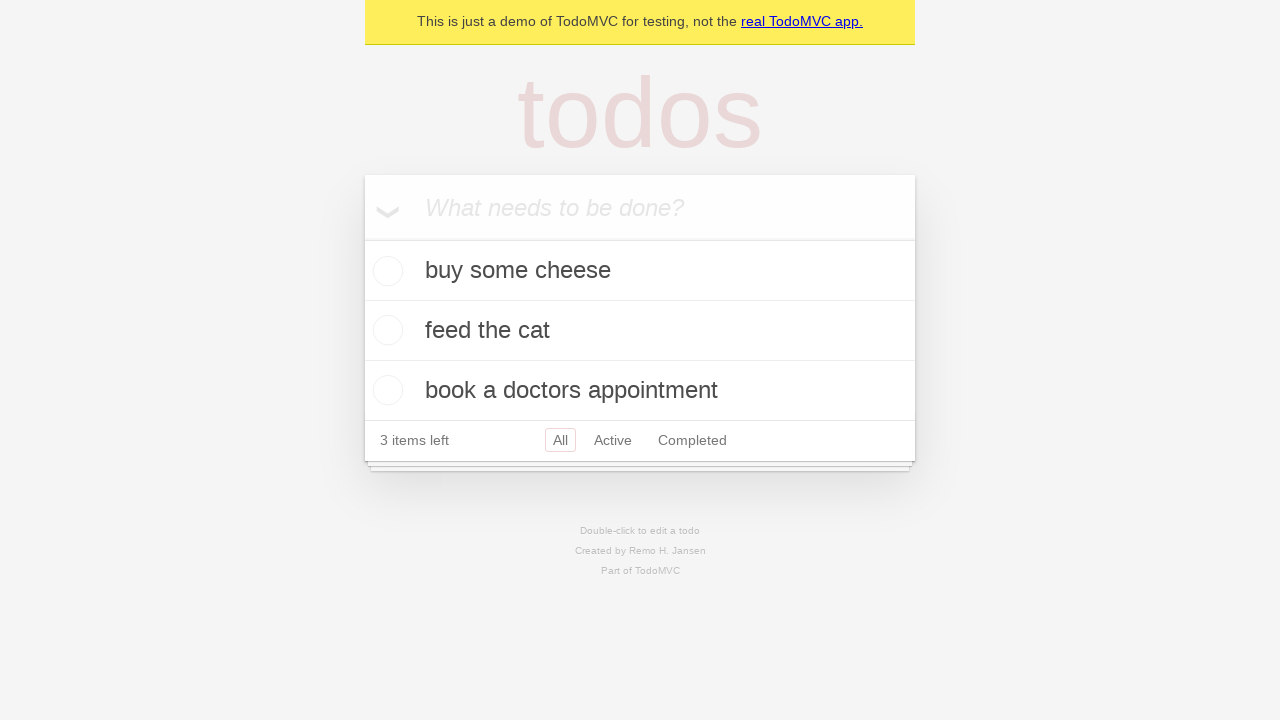

Checked the second todo item (feed the cat) at (385, 330) on internal:testid=[data-testid="todo-item"s] >> nth=1 >> internal:role=checkbox
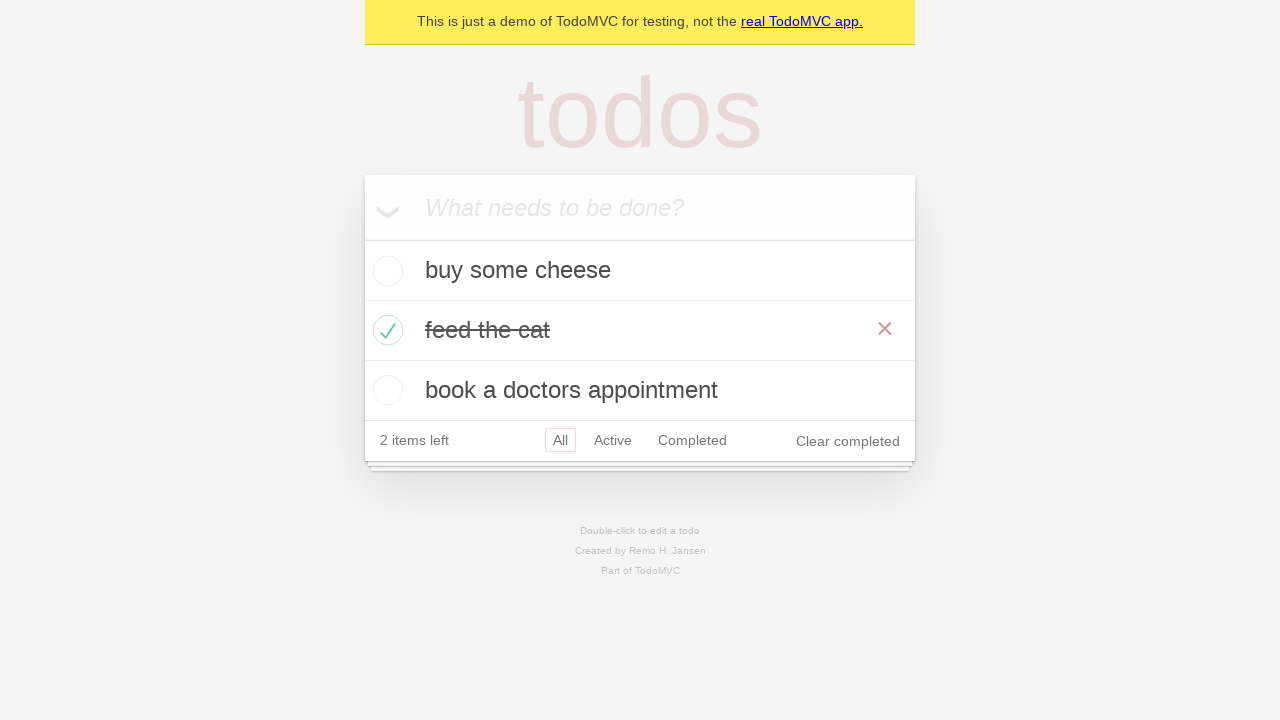

Clicked Completed filter link at (692, 440) on internal:role=link[name="Completed"i]
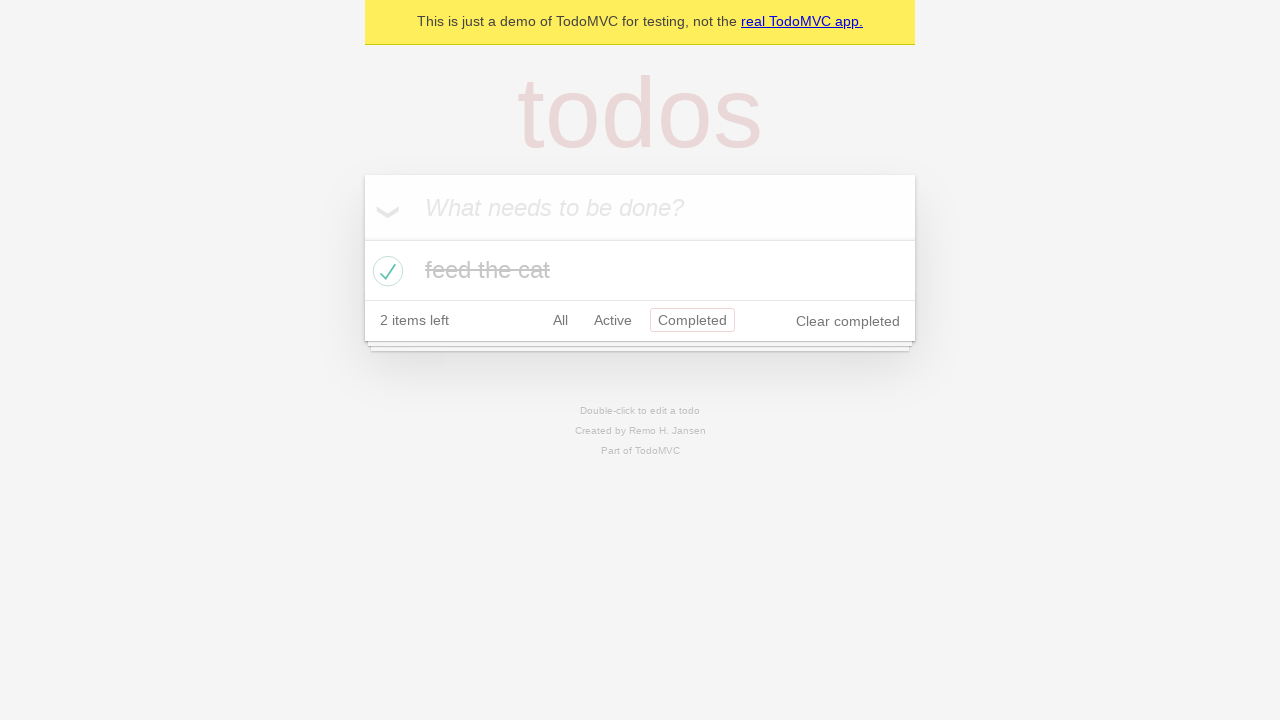

Completed filter applied and todo items loaded
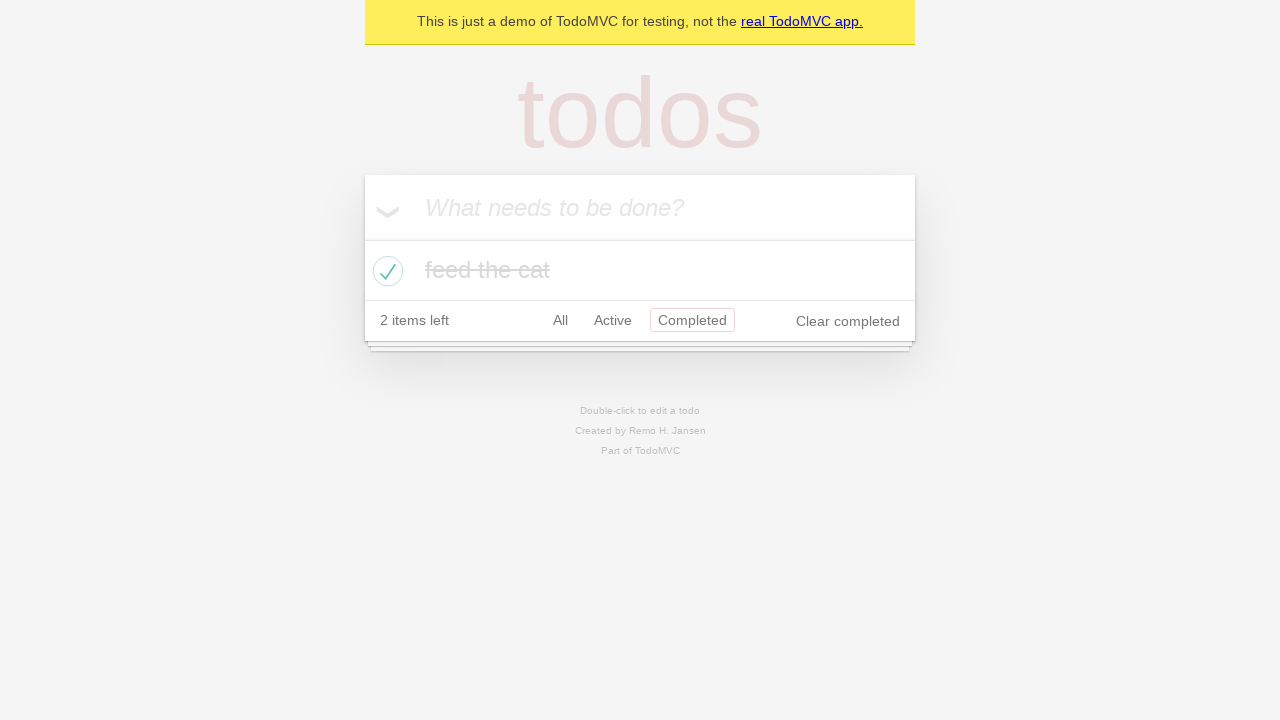

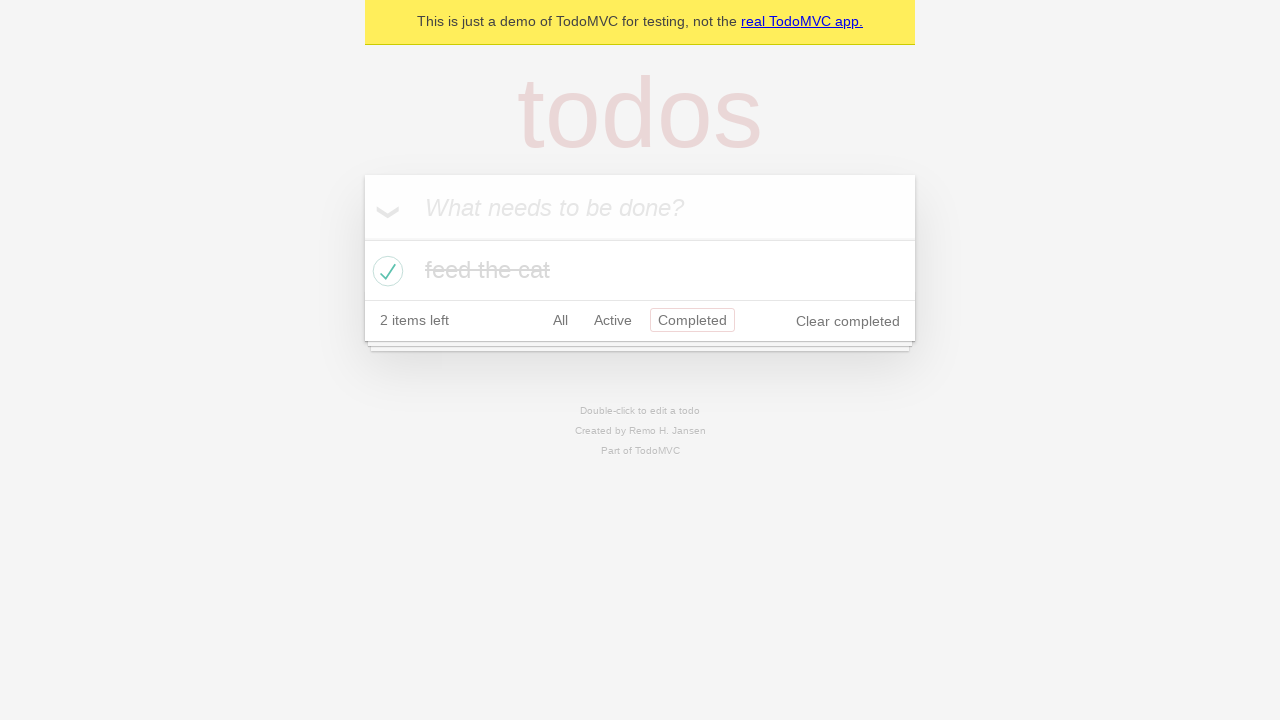